Tests the text box form on DemoQA by navigating to the Elements section, filling out user information fields (name, email, addresses), and verifying the submitted data is displayed correctly.

Starting URL: https://demoqa.com

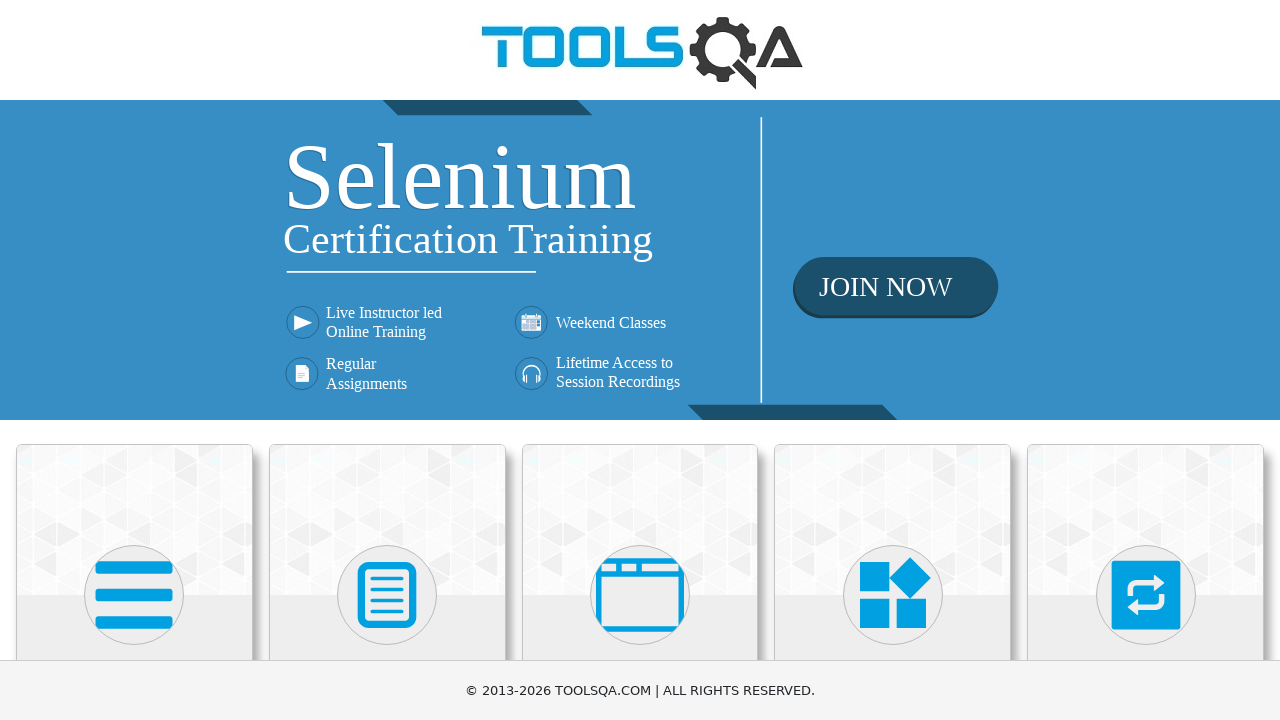

Clicked on Elements section at (134, 360) on xpath=//h5[text()='Elements']
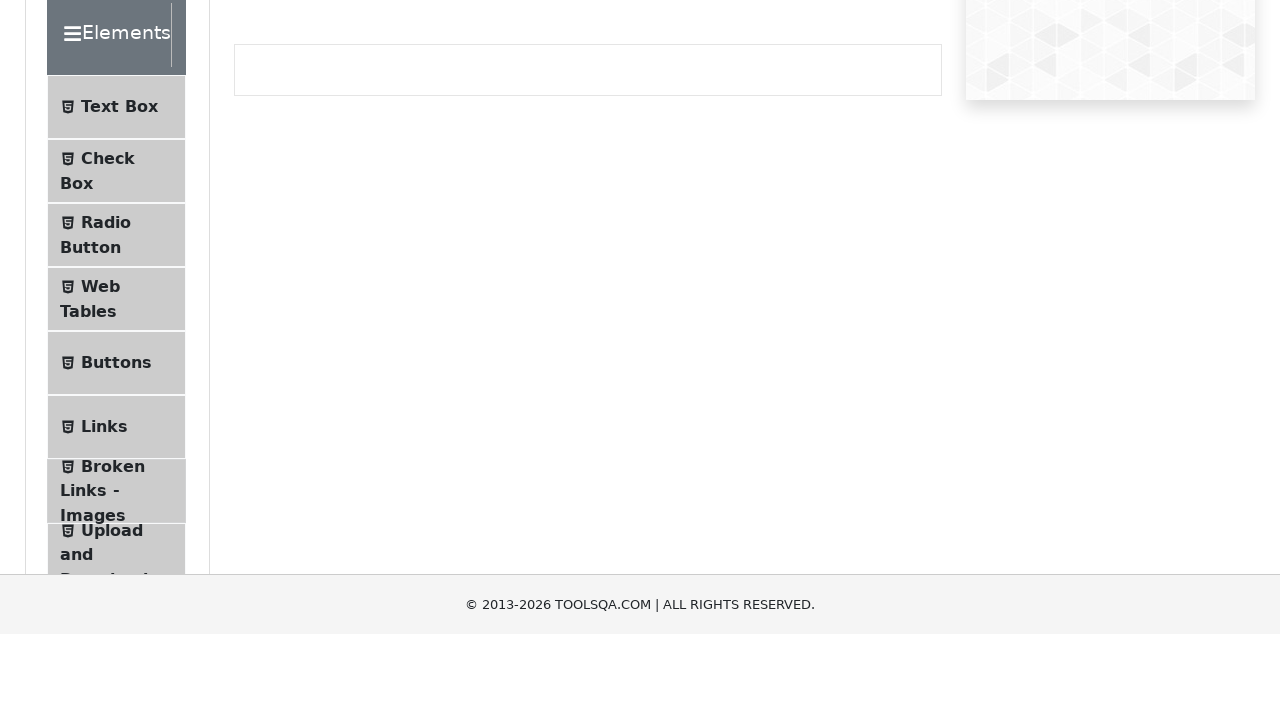

Clicked on Text Box section at (119, 261) on xpath=//span[text()='Text Box']
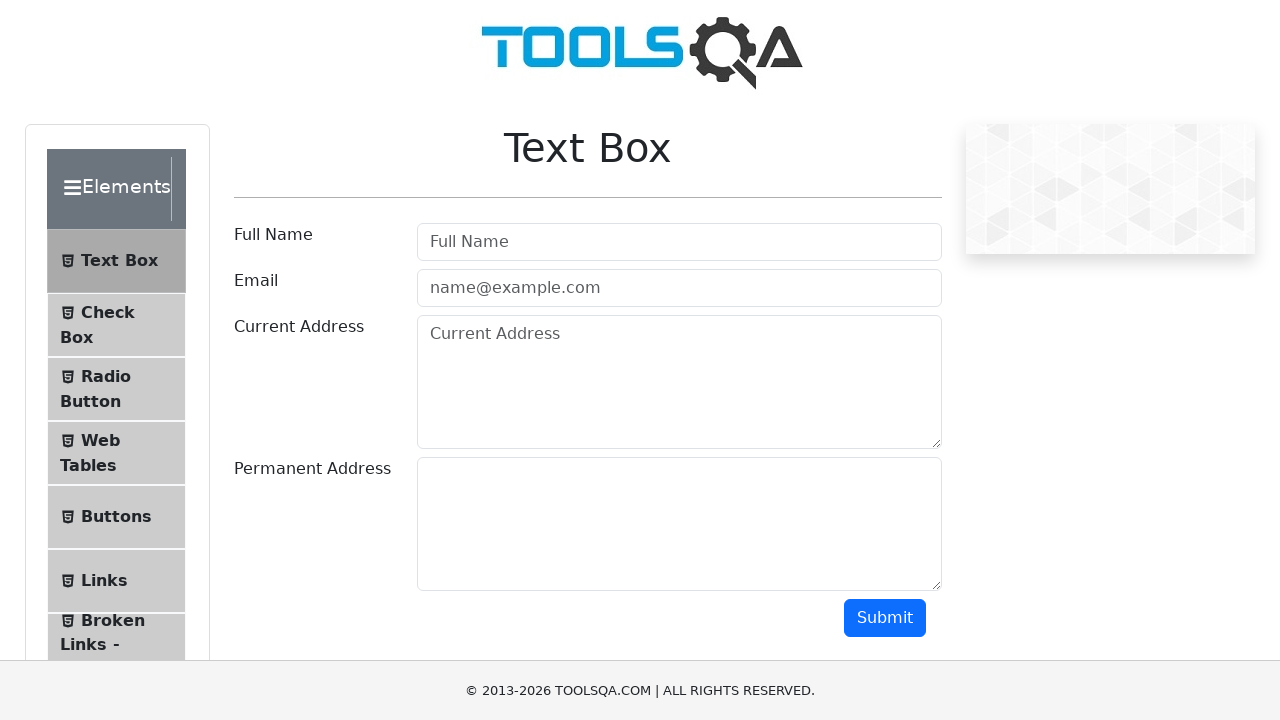

Filled in name field with 'Nick' on #userName
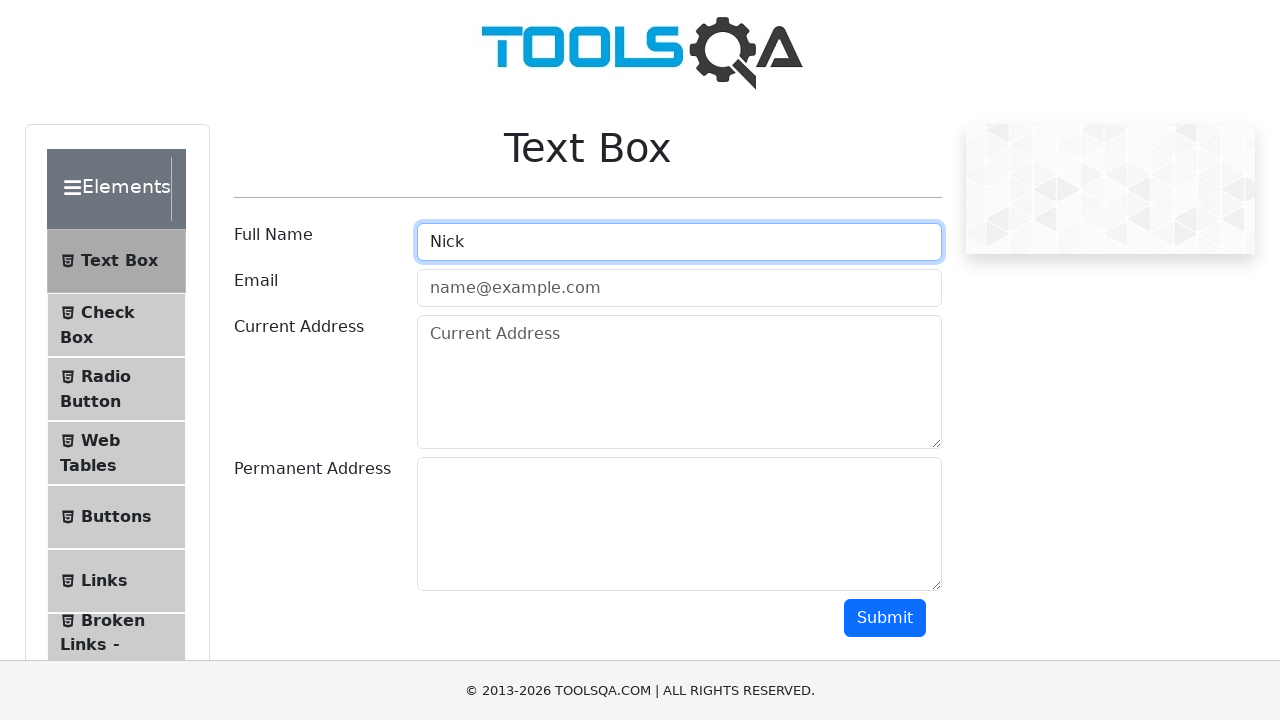

Filled in email field with 'nick@gmail.com' on #userEmail
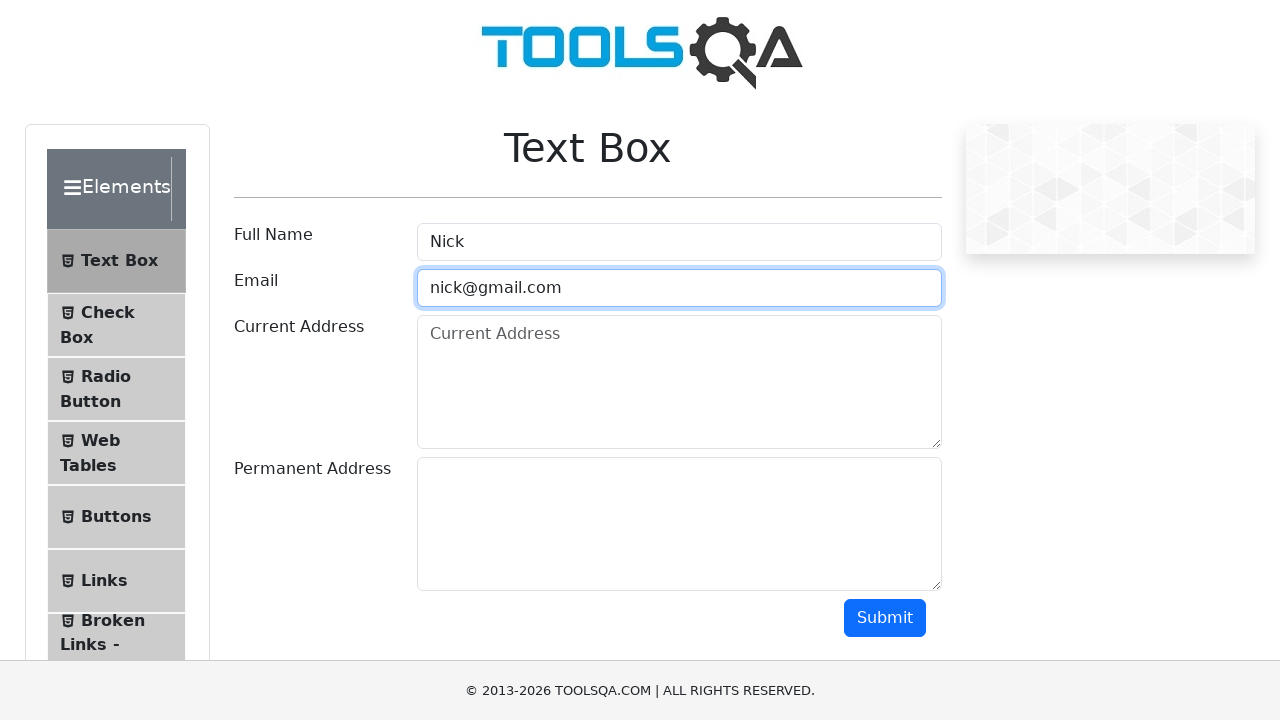

Filled in current address field with '325 Main St' on #currentAddress
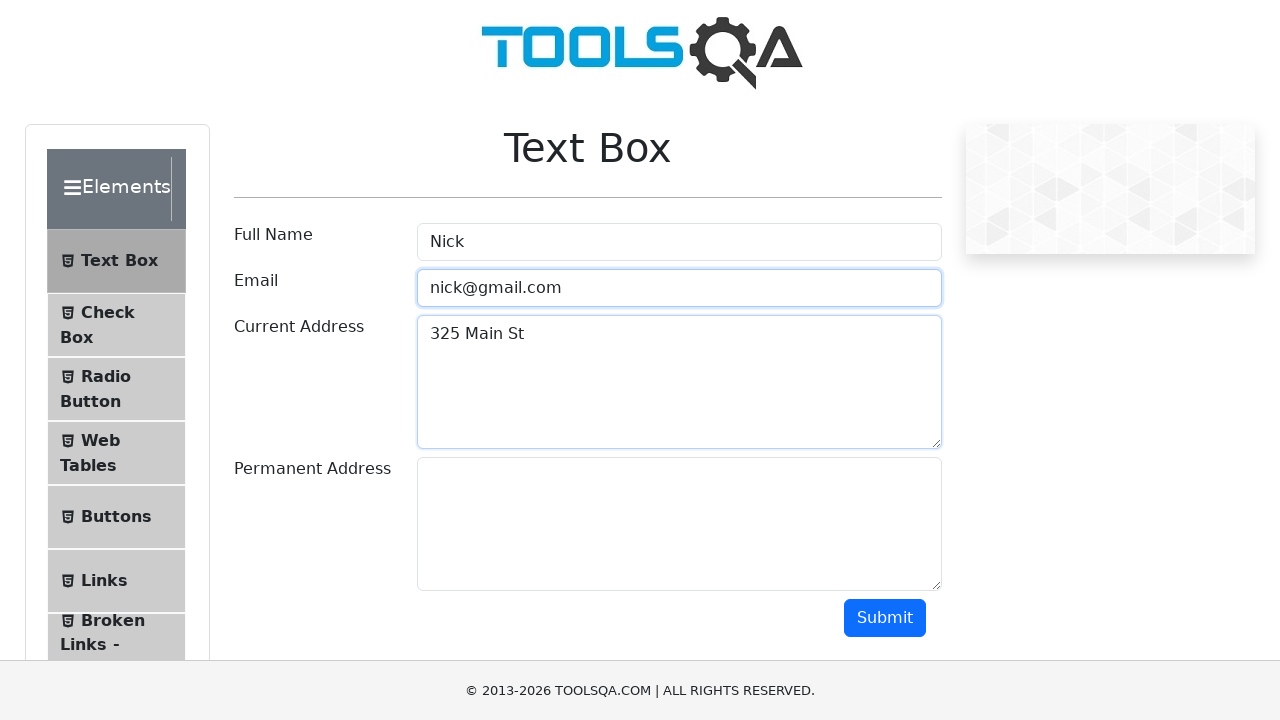

Filled in permanent address field with '576 Main St' on #permanentAddress
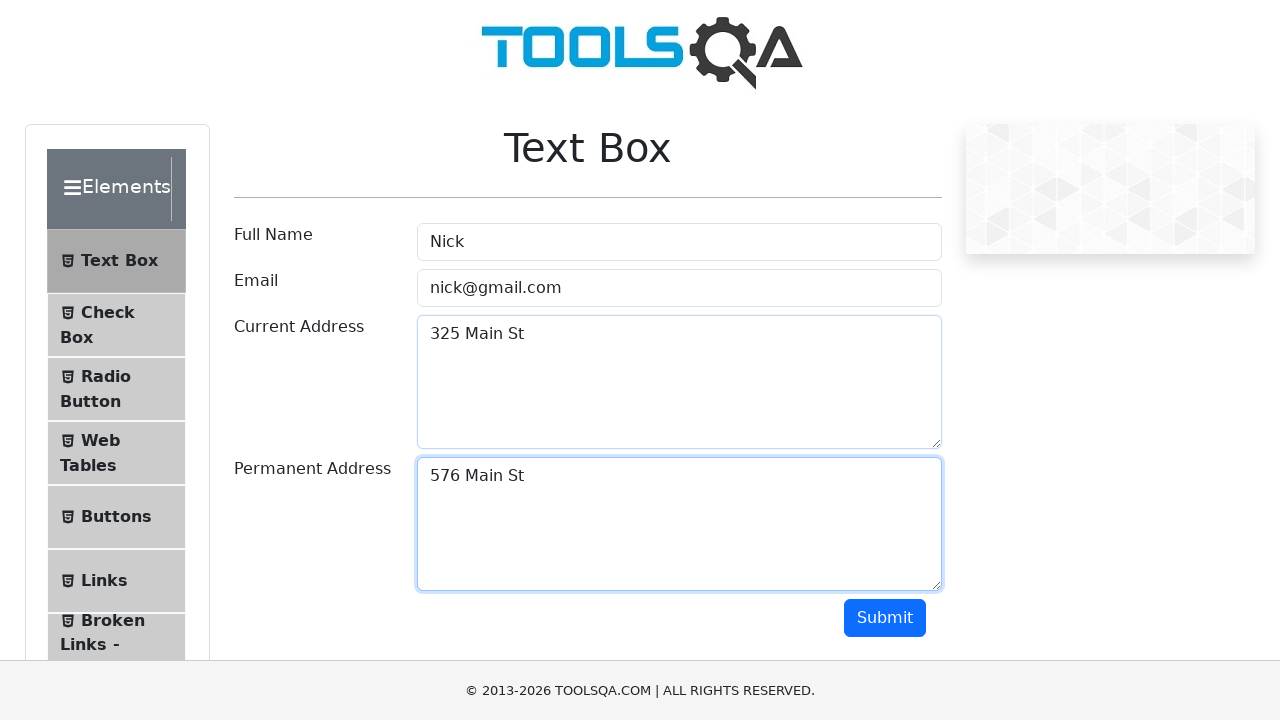

Clicked submit button to submit the form at (885, 618) on #submit
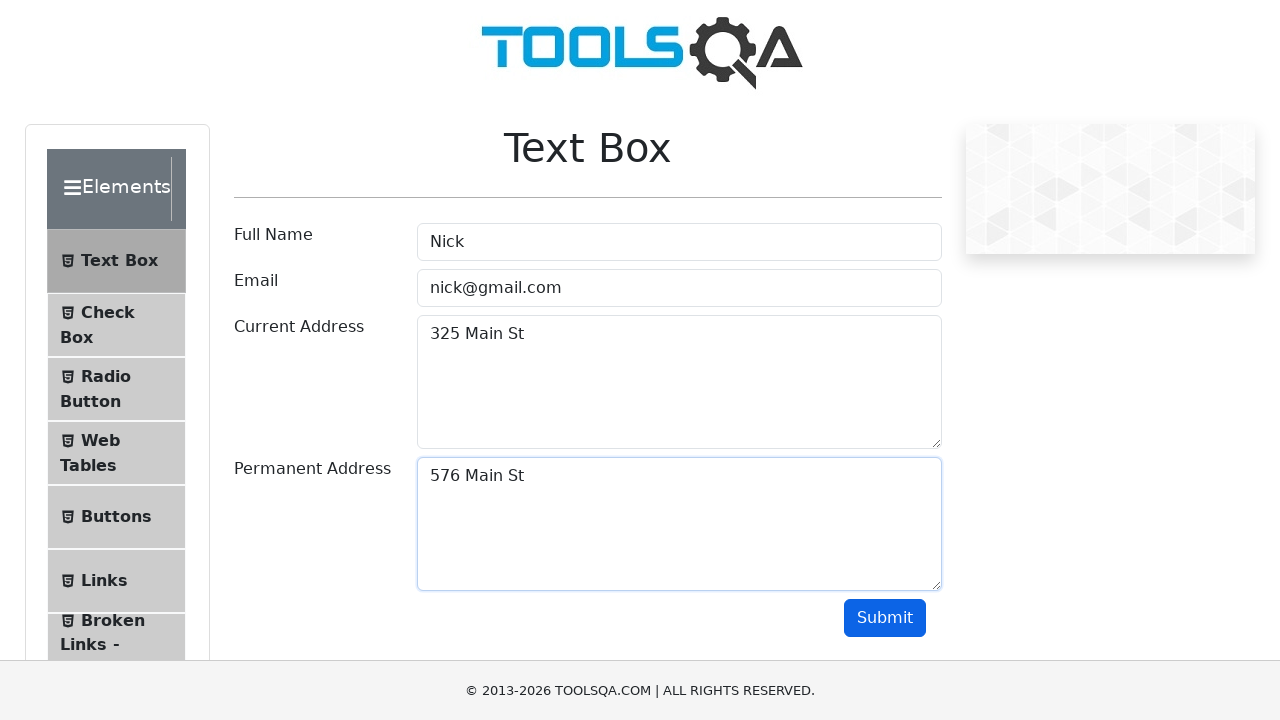

Waited for form submission output to appear
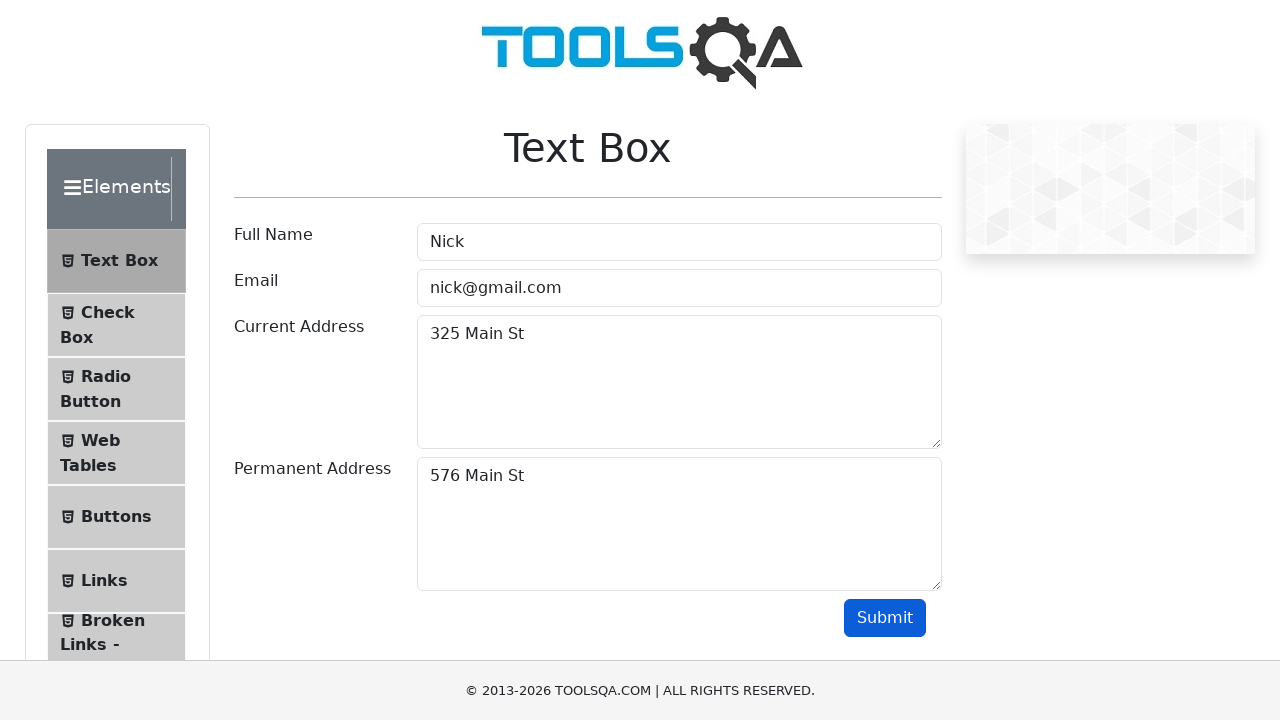

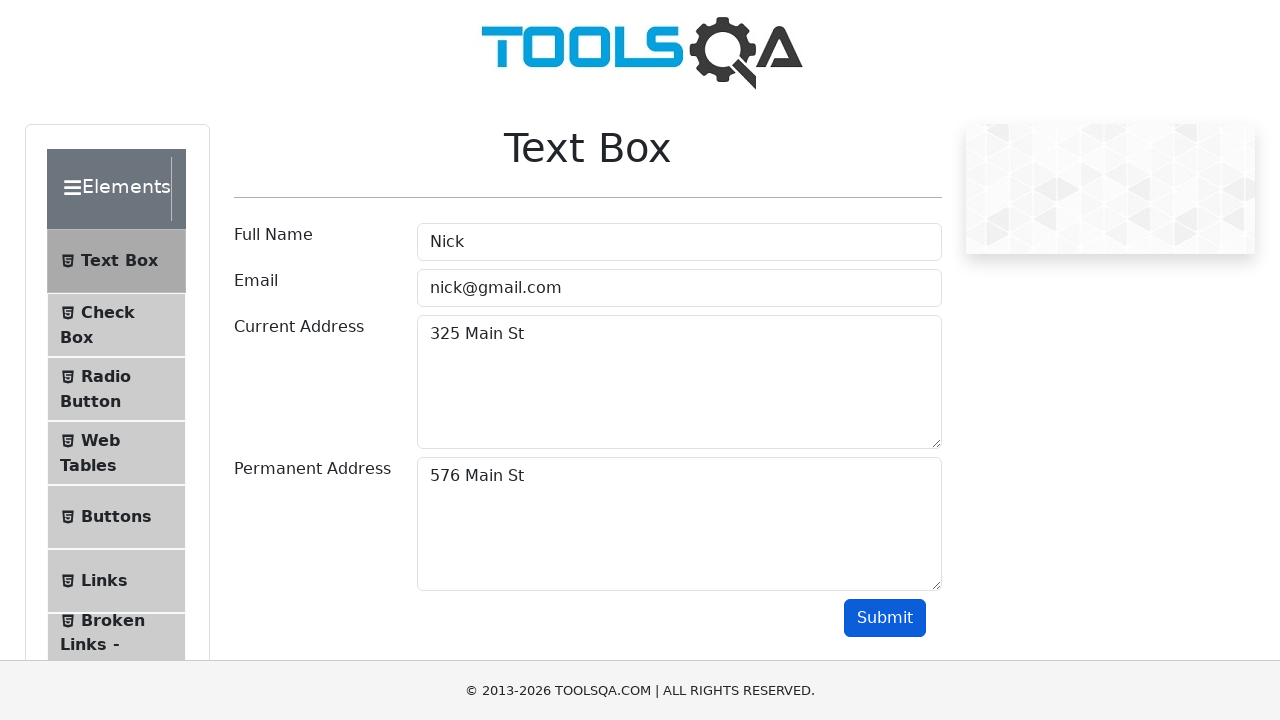